Tests radio button selection by finding radio buttons in a form and clicking on specific options (milk and water)

Starting URL: http://echoecho.com/htmlforms10.htm

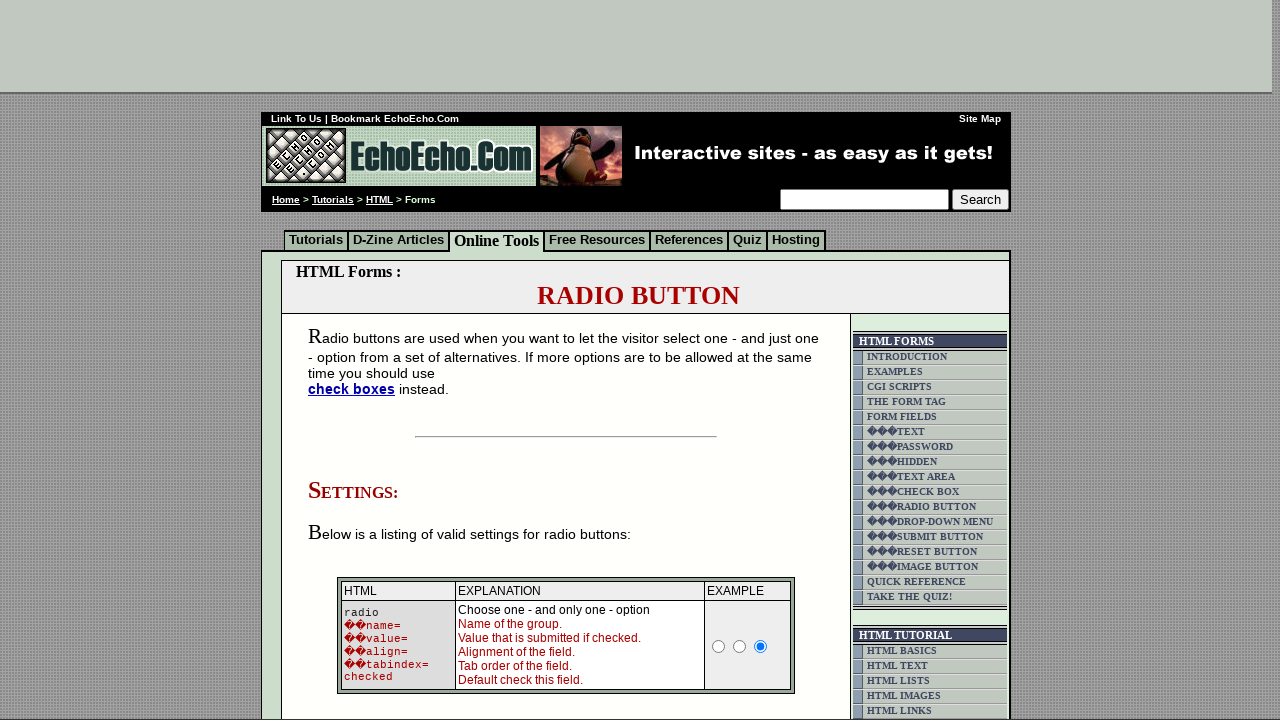

Located the radio button container block using XPath
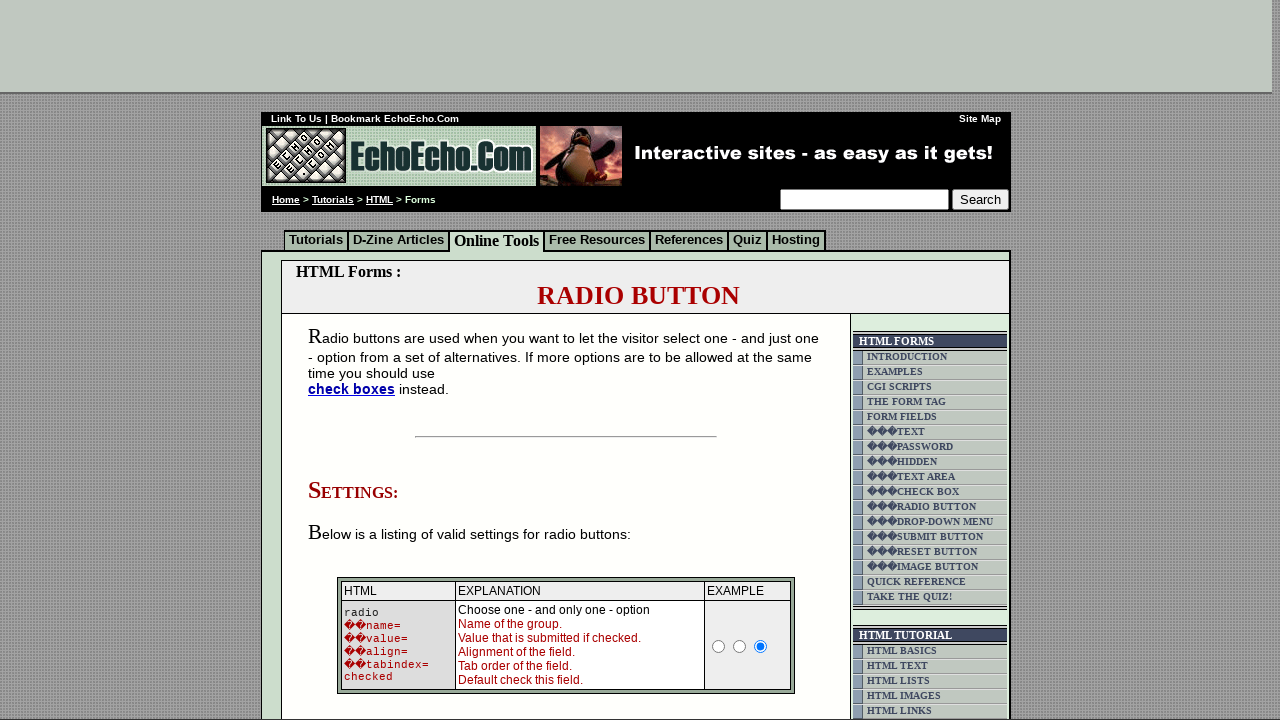

Found all radio button input elements within the container
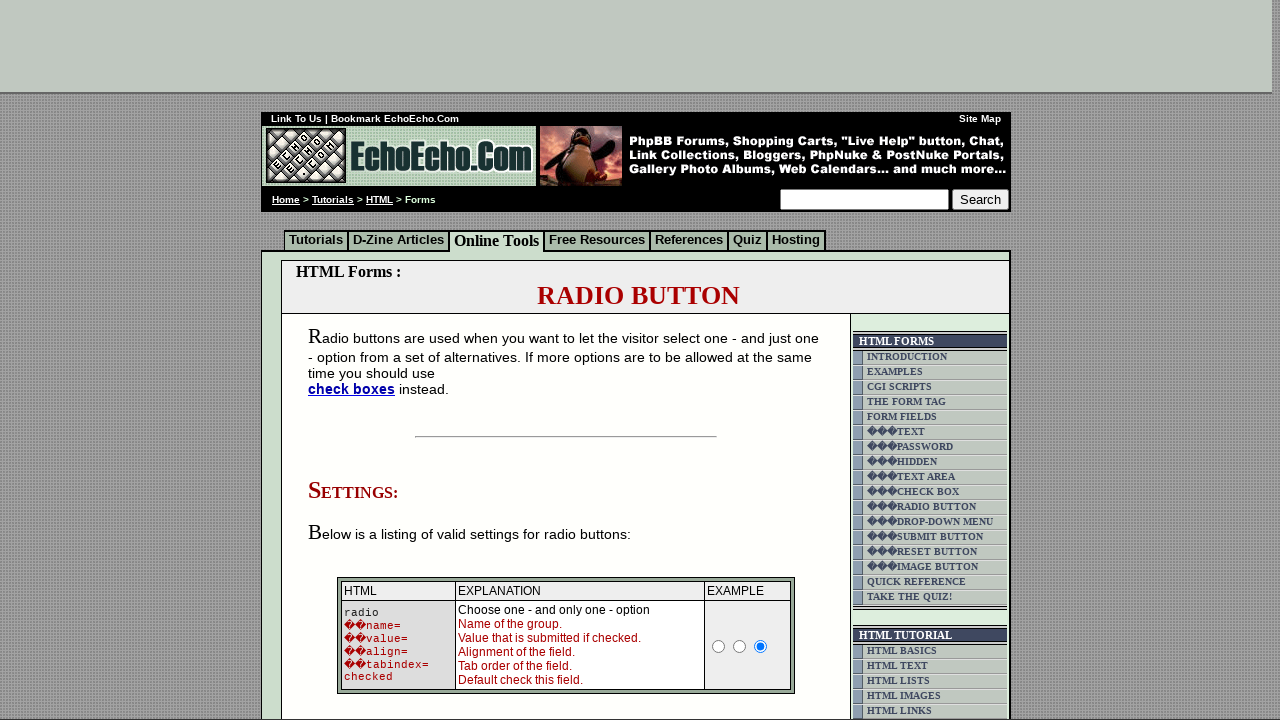

Counted 6 radio buttons in the form
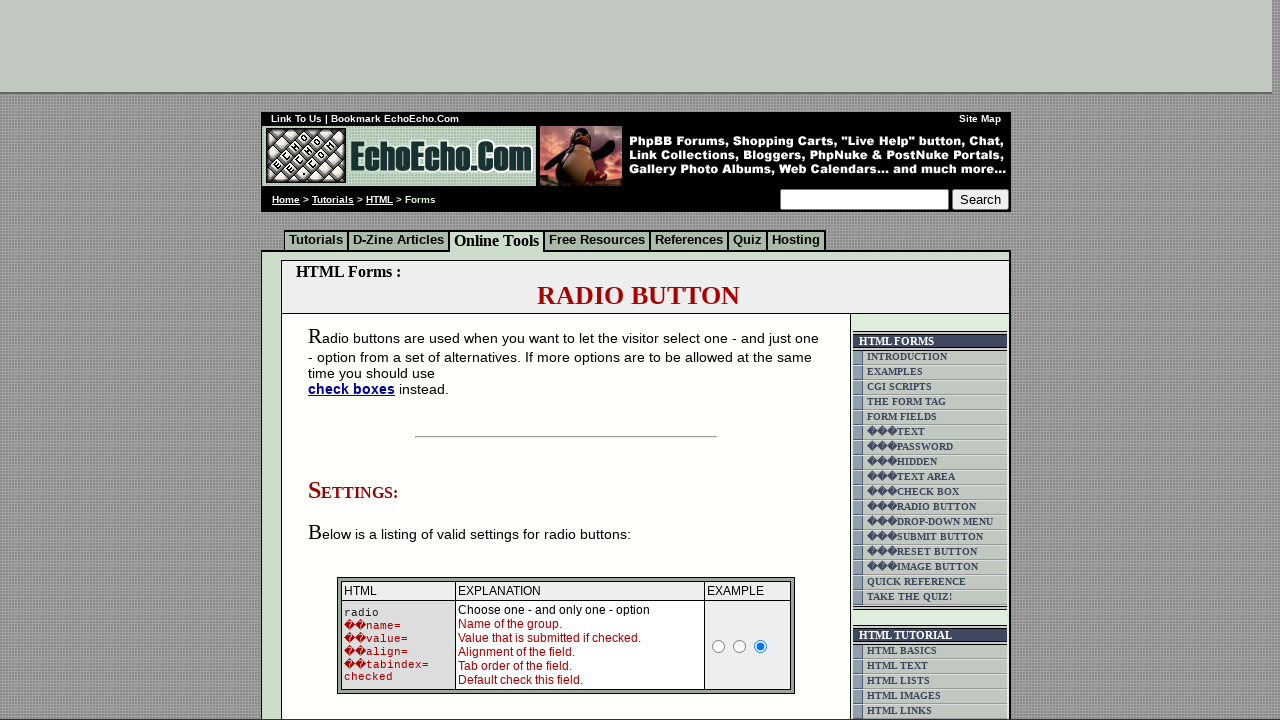

Retrieved radio button 1 with value 'Milk'
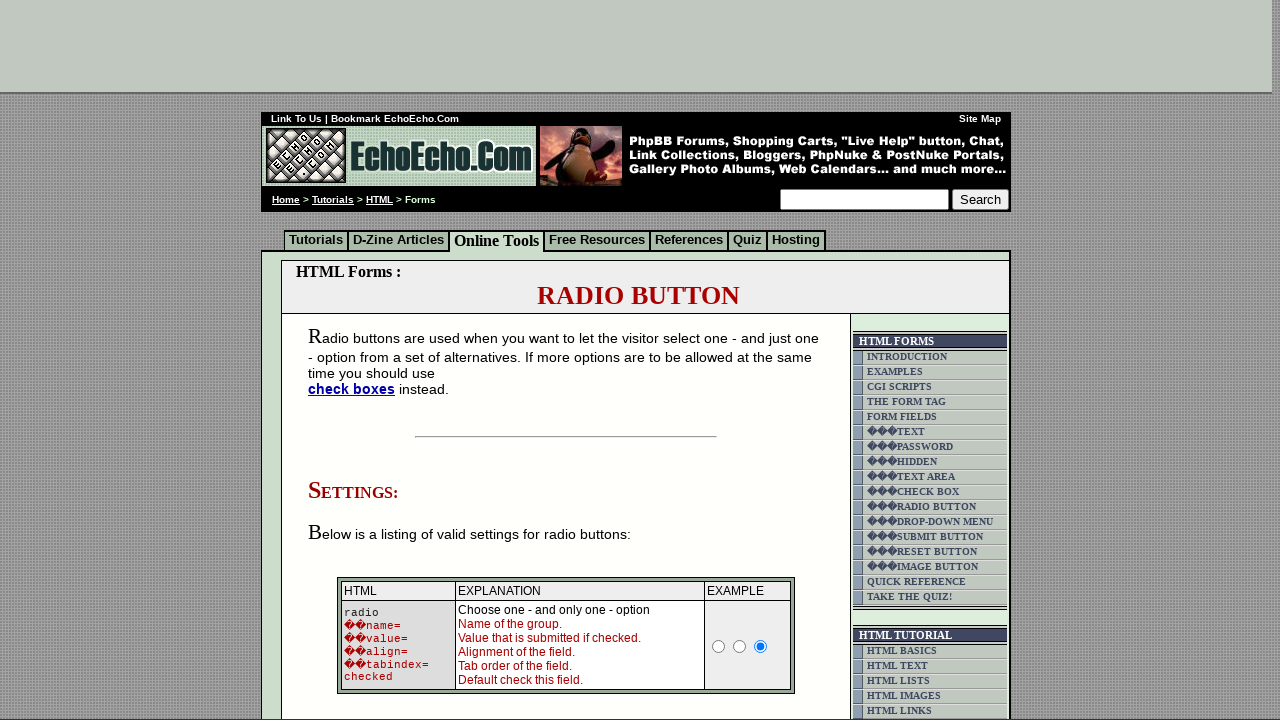

Clicked the 'milk' radio button at (356, 360) on xpath=//html/body/div[2]/table[9]/tbody/tr/td[4]/table/tbody/tr/td/div/span/form
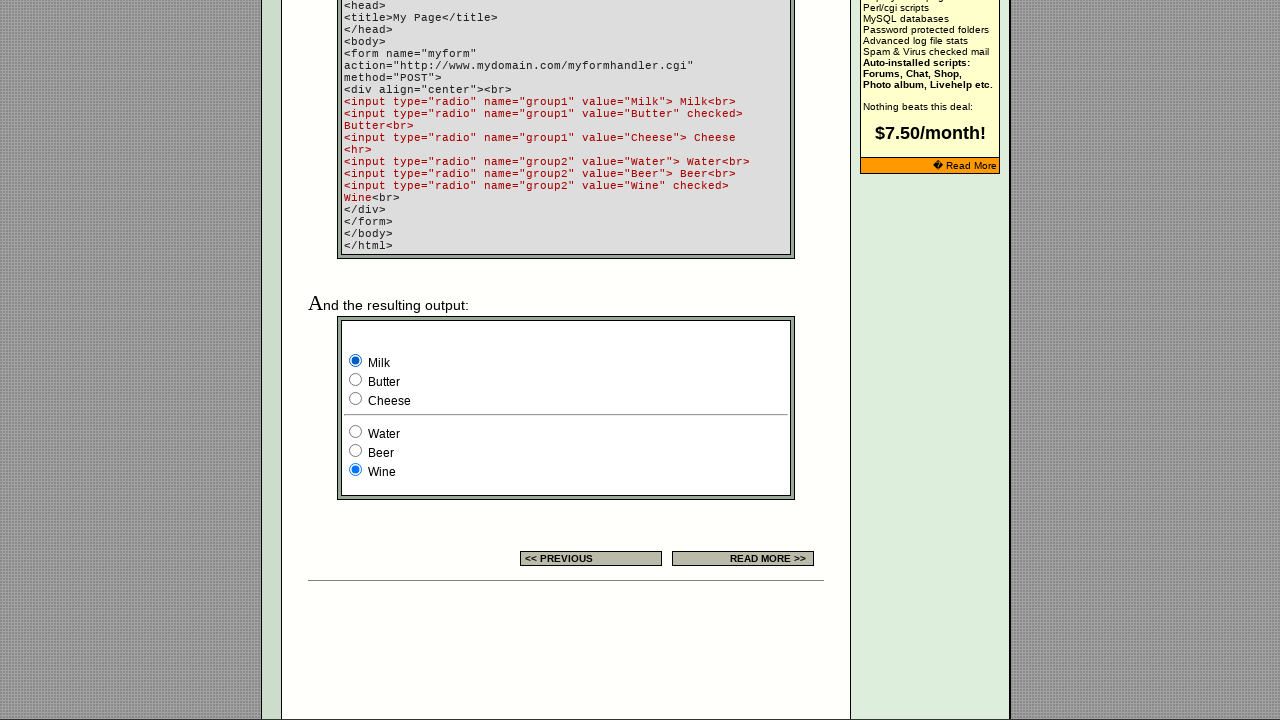

Retrieved radio button 2 with value 'Butter'
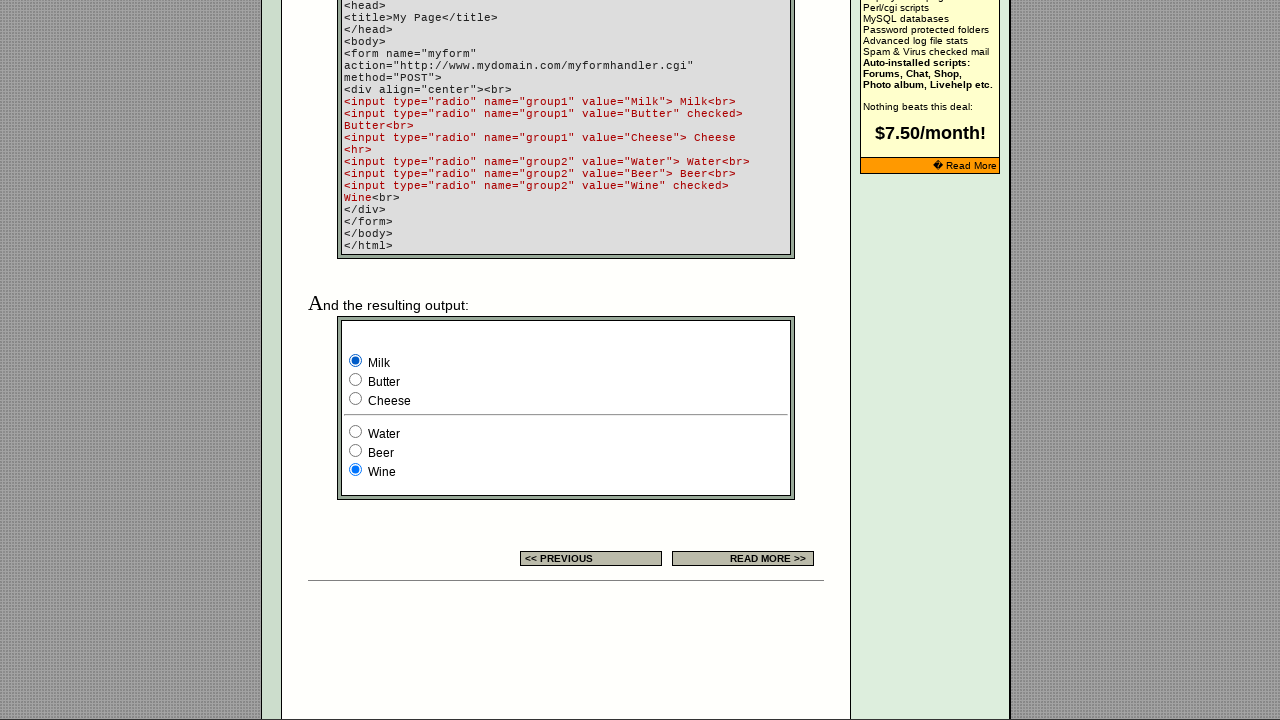

Retrieved radio button 3 with value 'Cheese'
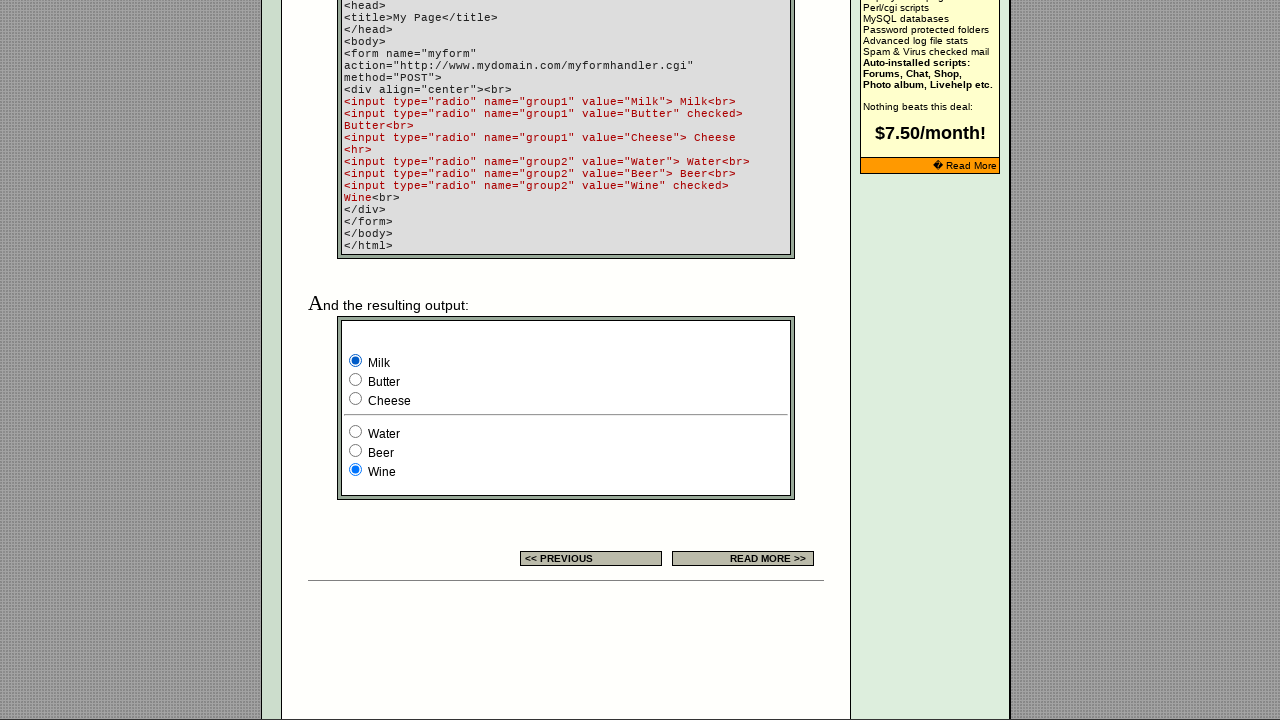

Retrieved radio button 4 with value 'Water'
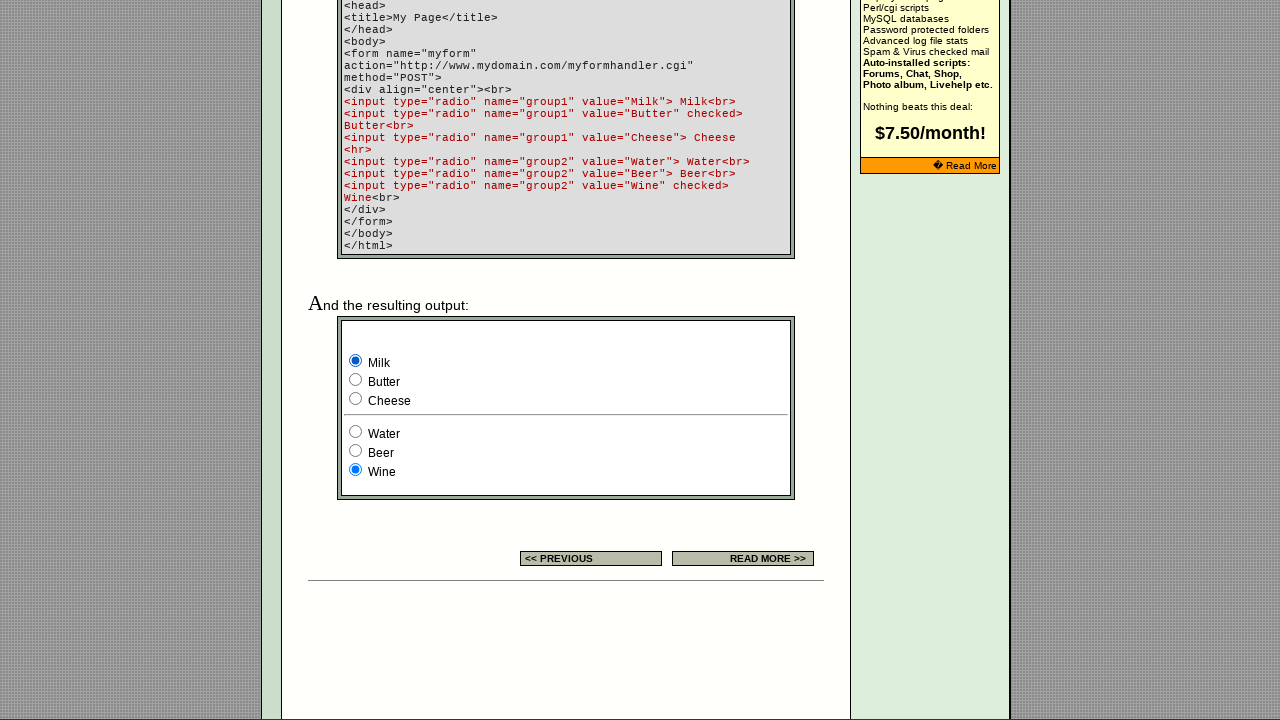

Clicked the 'water' radio button at (356, 432) on xpath=//html/body/div[2]/table[9]/tbody/tr/td[4]/table/tbody/tr/td/div/span/form
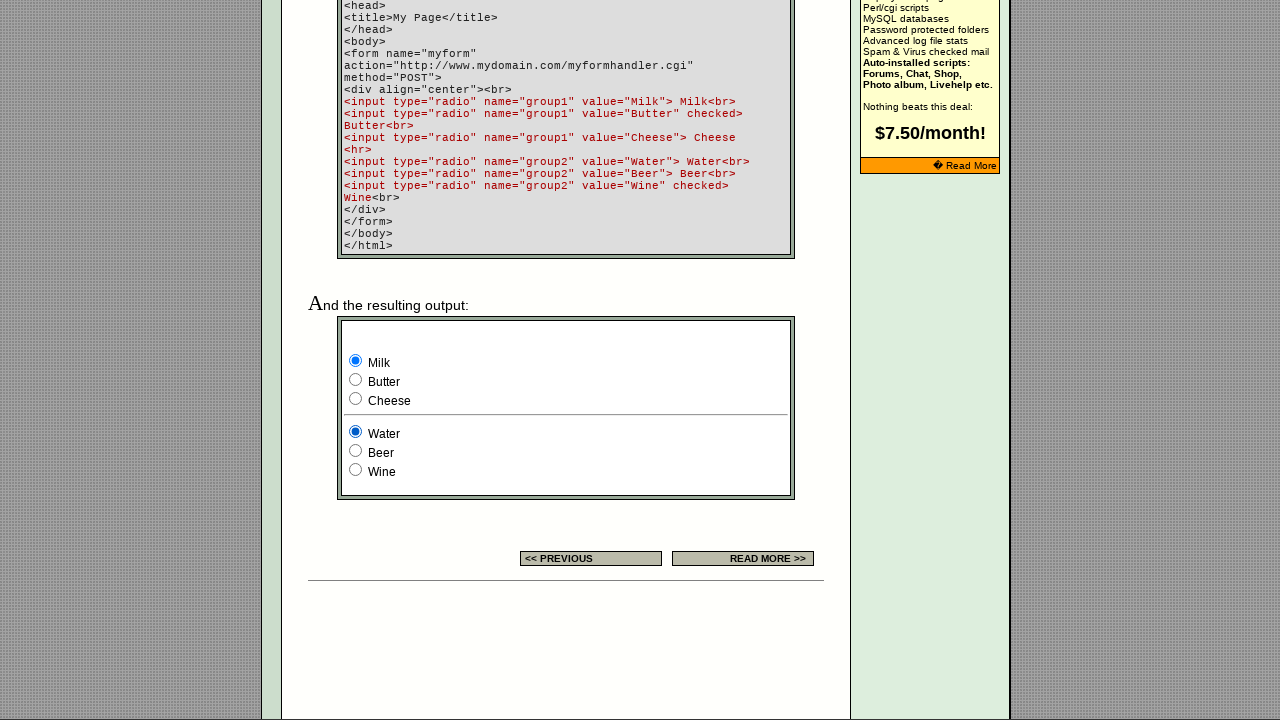

Retrieved radio button 5 with value 'Beer'
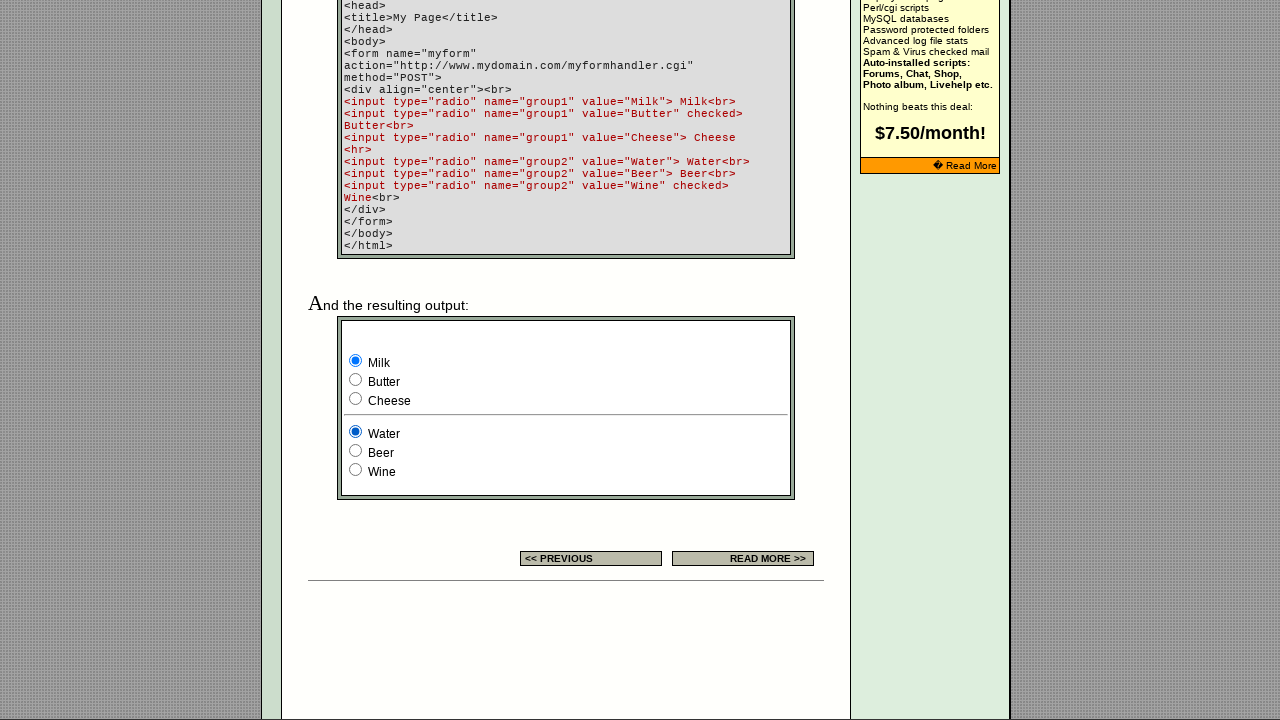

Retrieved radio button 6 with value 'Wine'
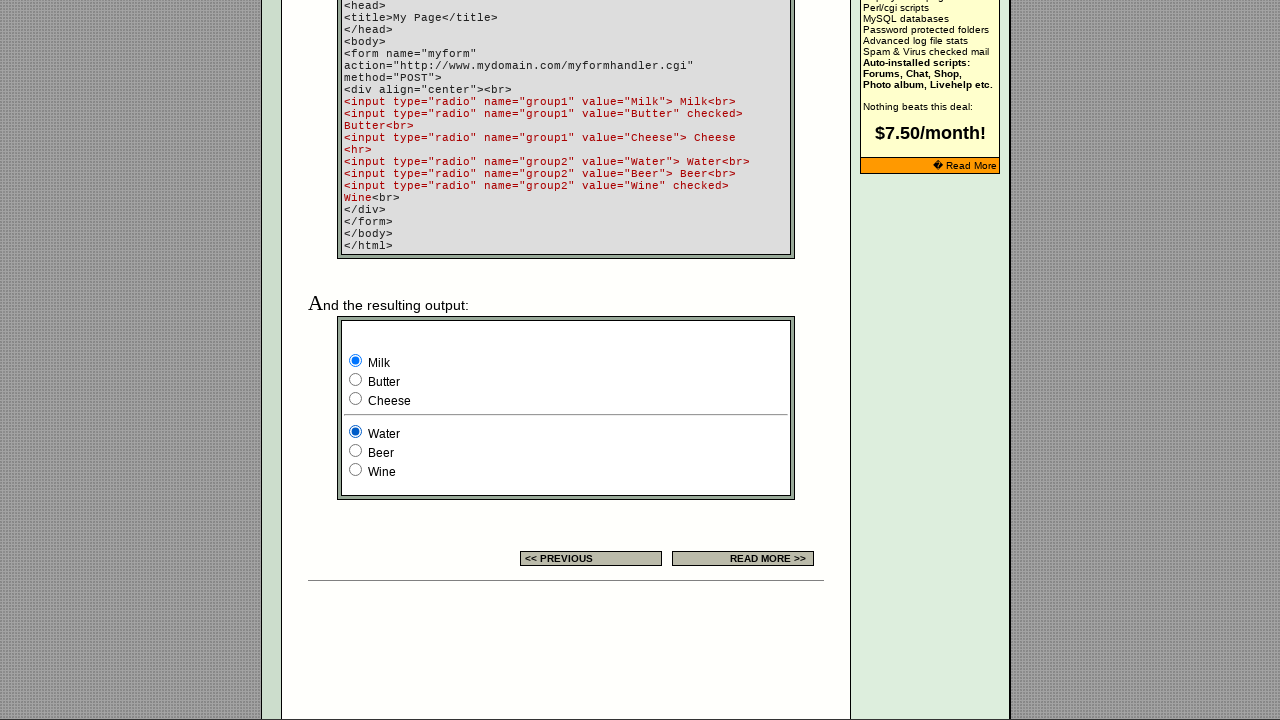

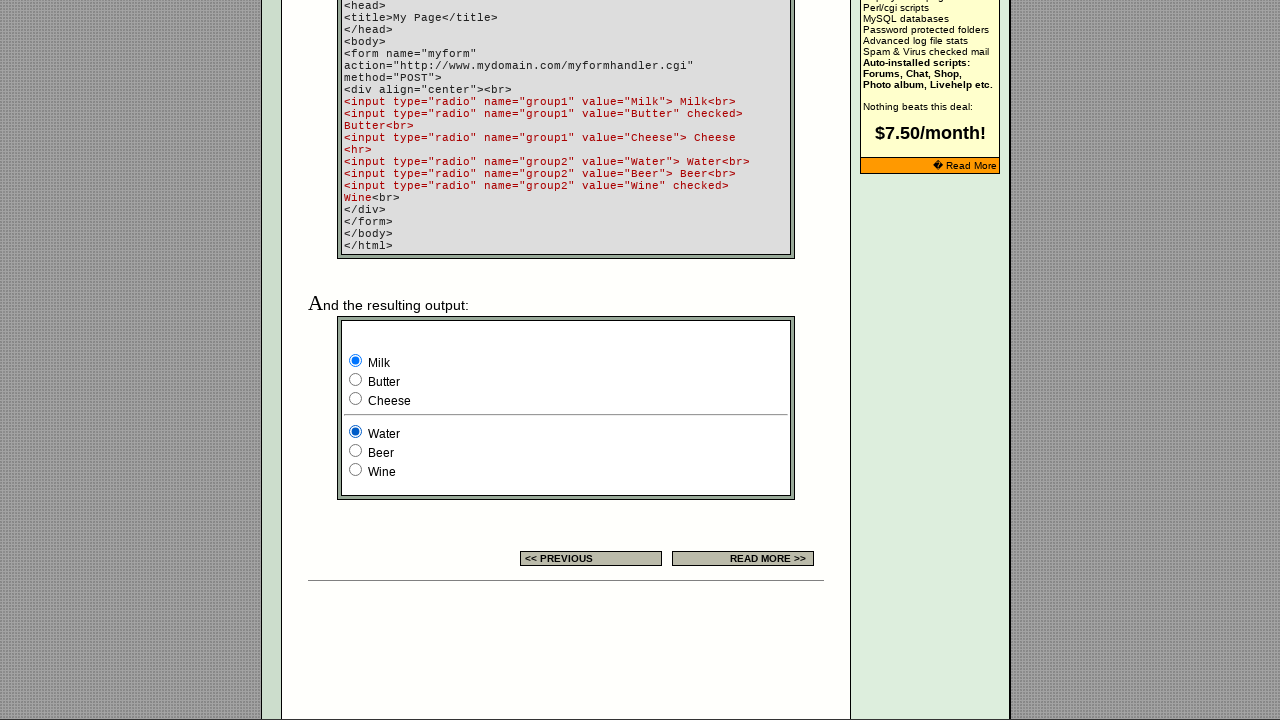